Tests keyboard navigation on a webpage by scrolling down three times using PAGE_DOWN key and then scrolling back up three times using PAGE_UP key

Starting URL: https://www.softwaretestingmaterial.com

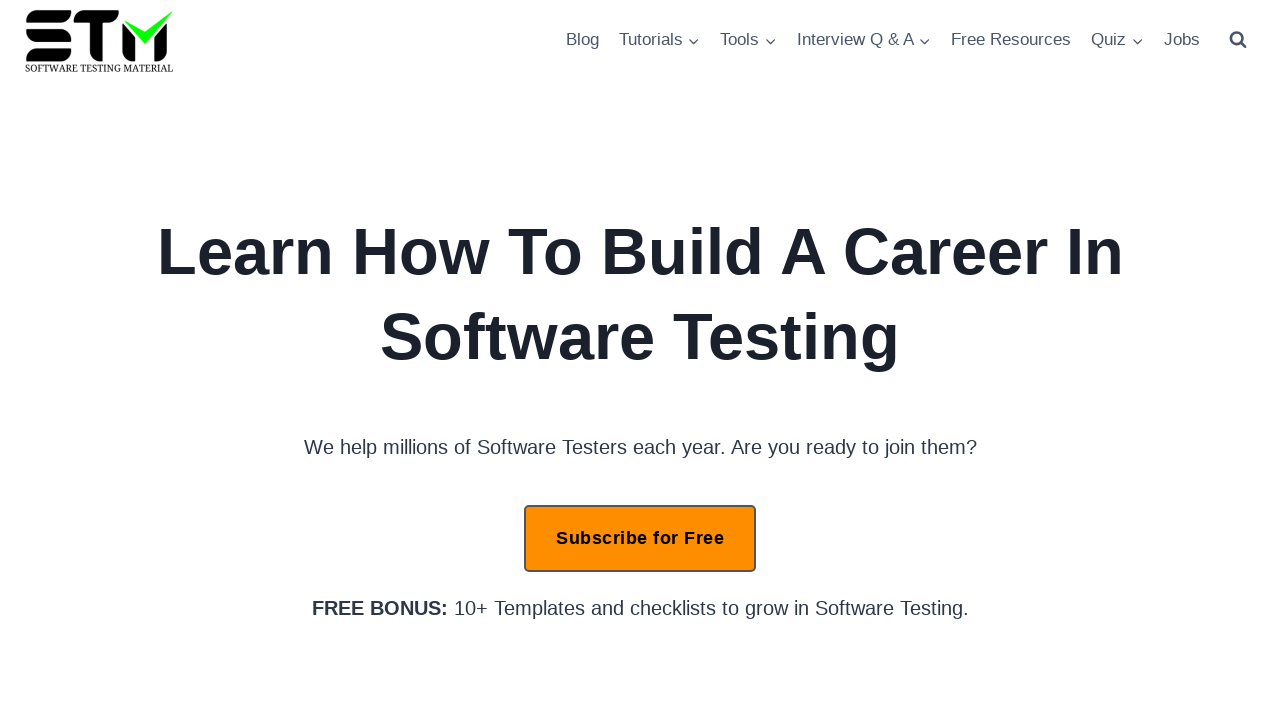

Pressed PAGE_DOWN key - first scroll down
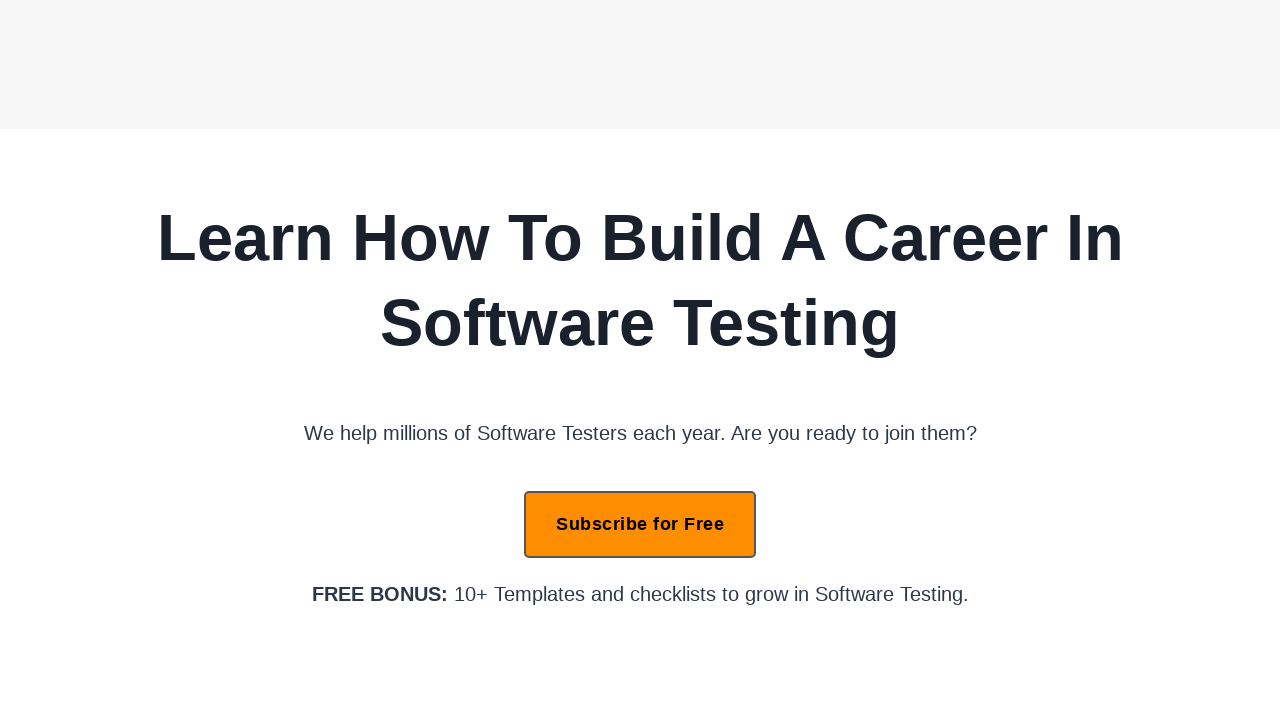

Pressed PAGE_DOWN key - second scroll down
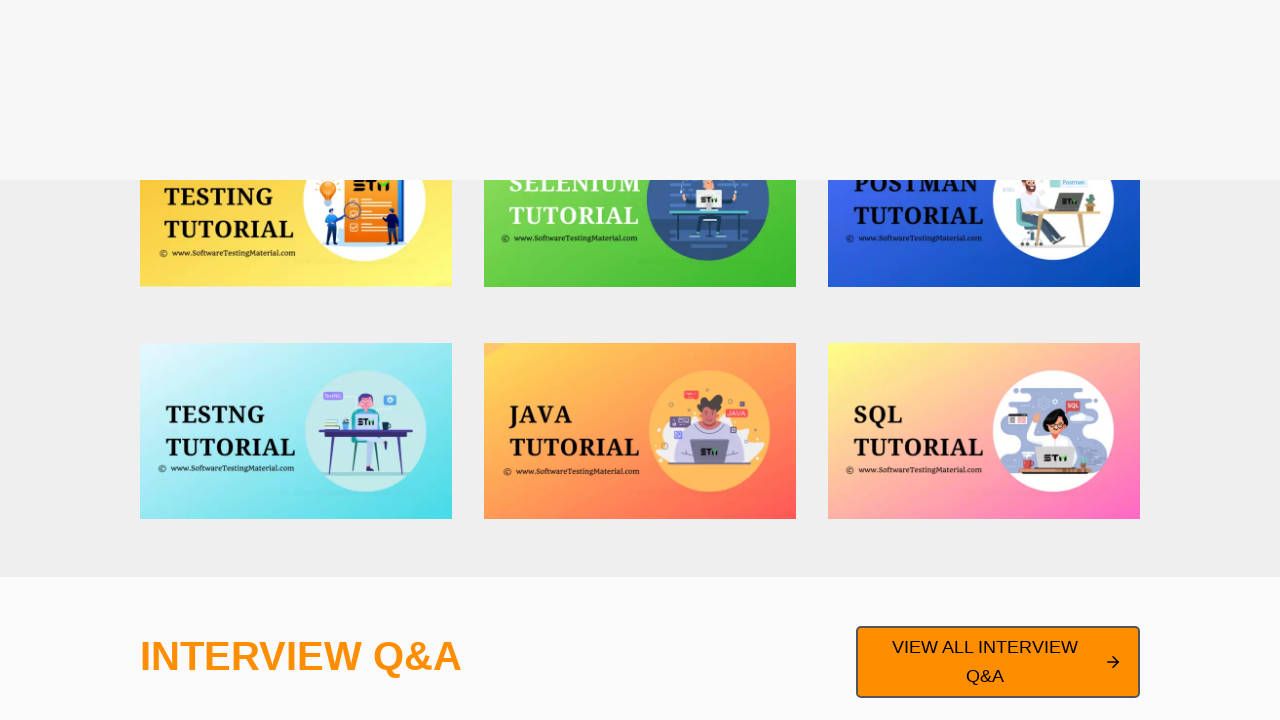

Pressed PAGE_DOWN key - third scroll down
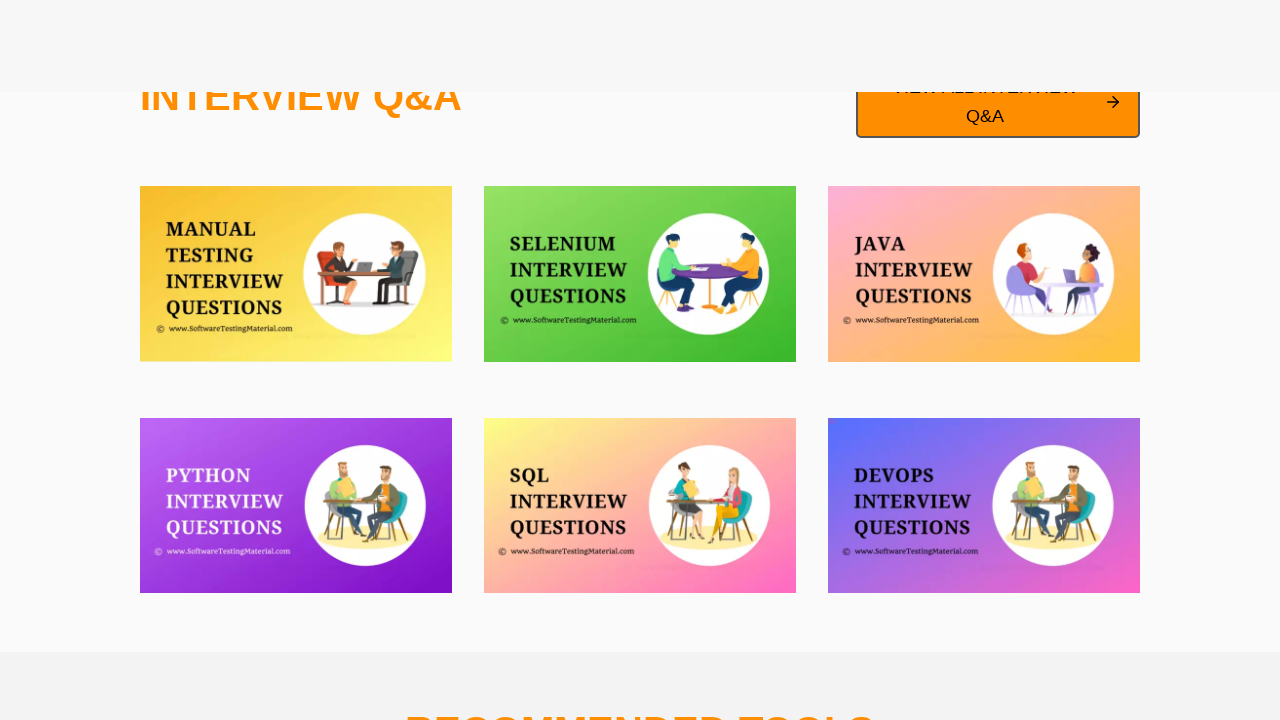

Waited 2 seconds to observe scroll effect
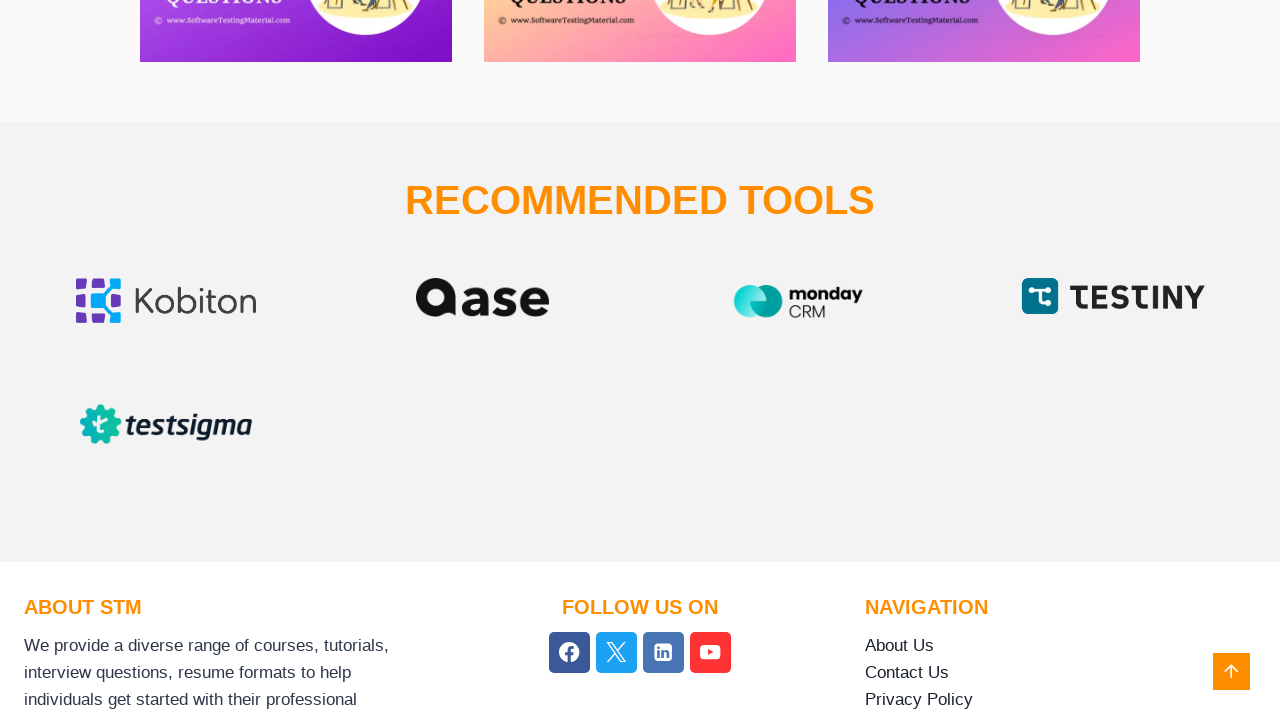

Pressed PAGE_UP key - first scroll up
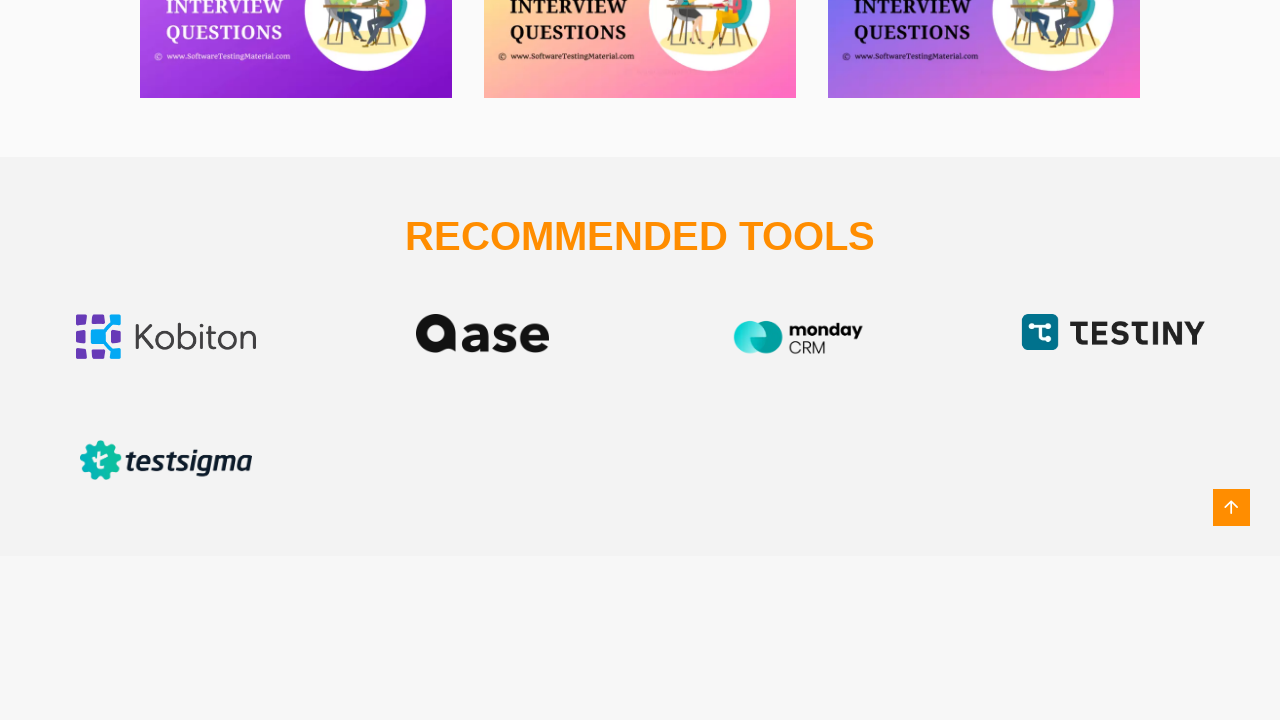

Pressed PAGE_UP key - second scroll up
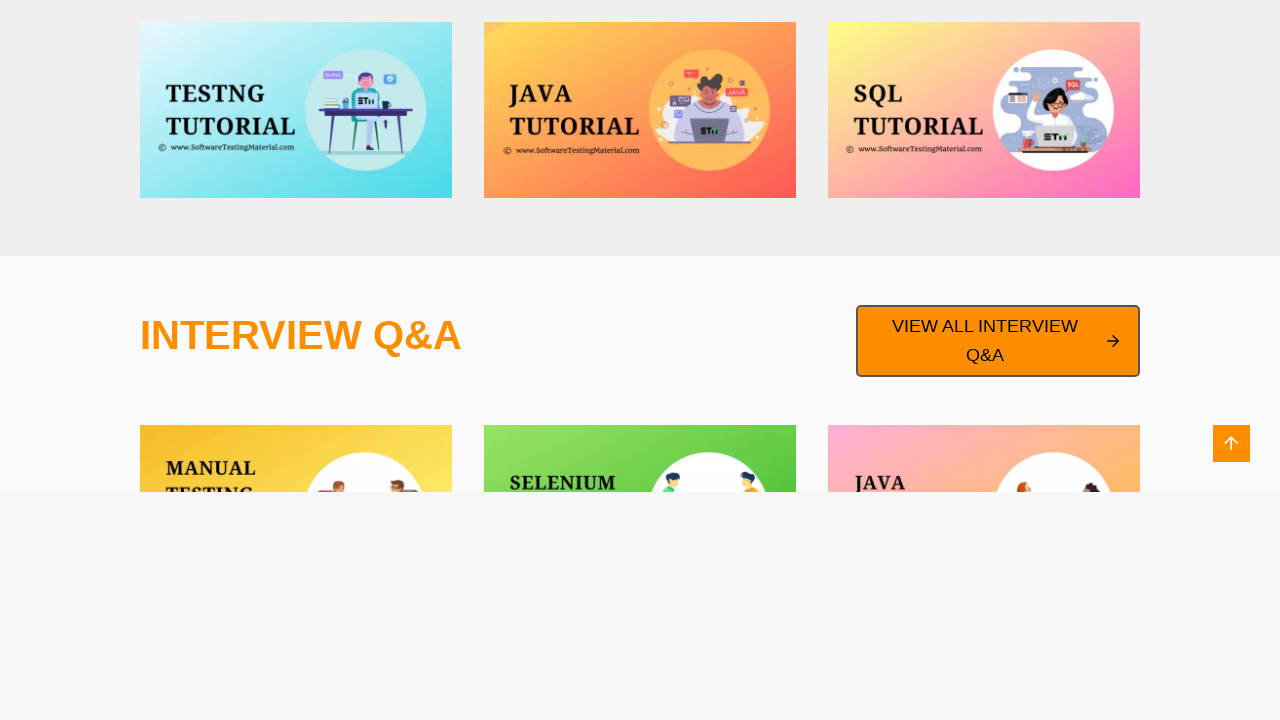

Pressed PAGE_UP key - third scroll up
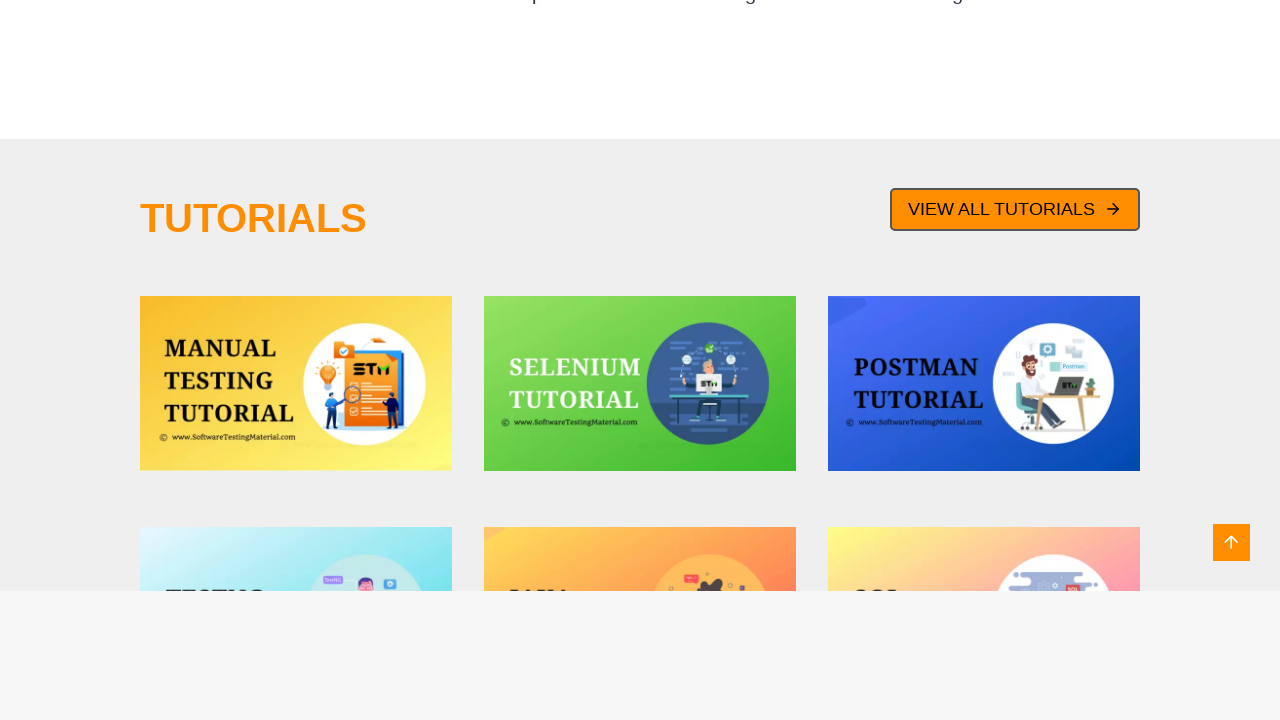

Waited 2 seconds to observe final scroll position
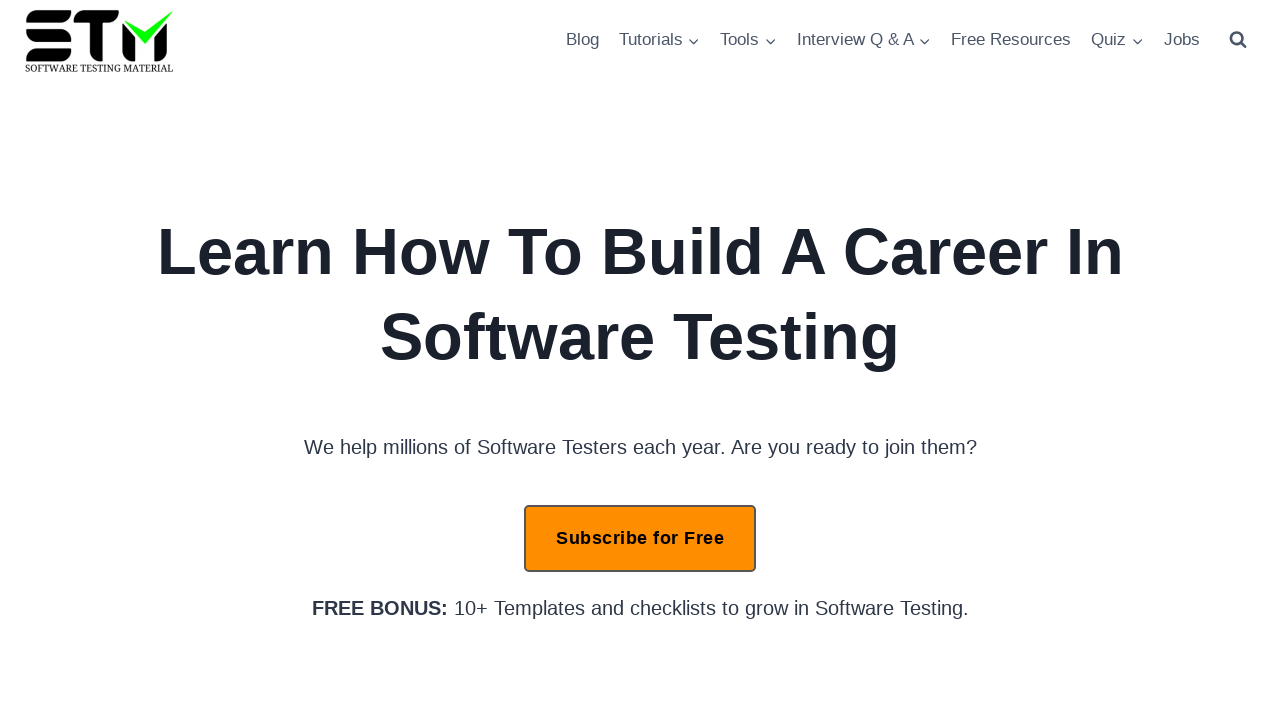

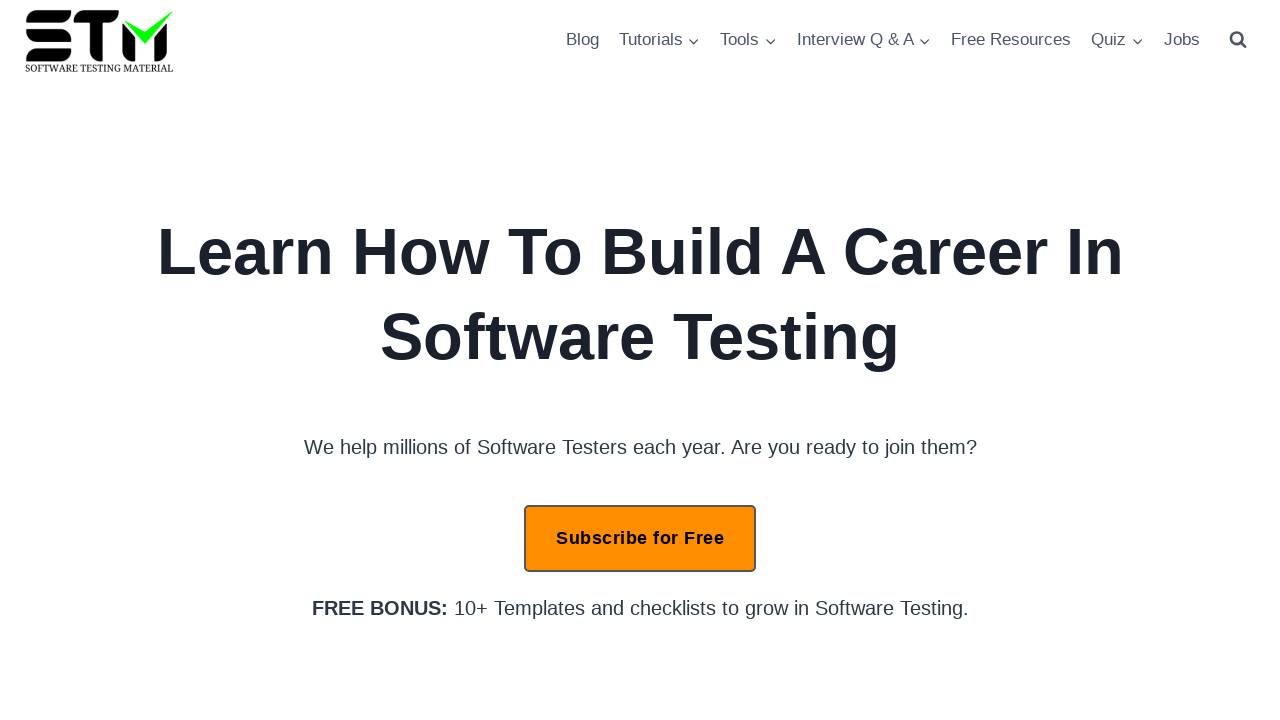